Tests mortgage calculator functionality by entering home value, selecting percentage option, and entering down payment percentage

Starting URL: https://www.mortgagecalculator.org

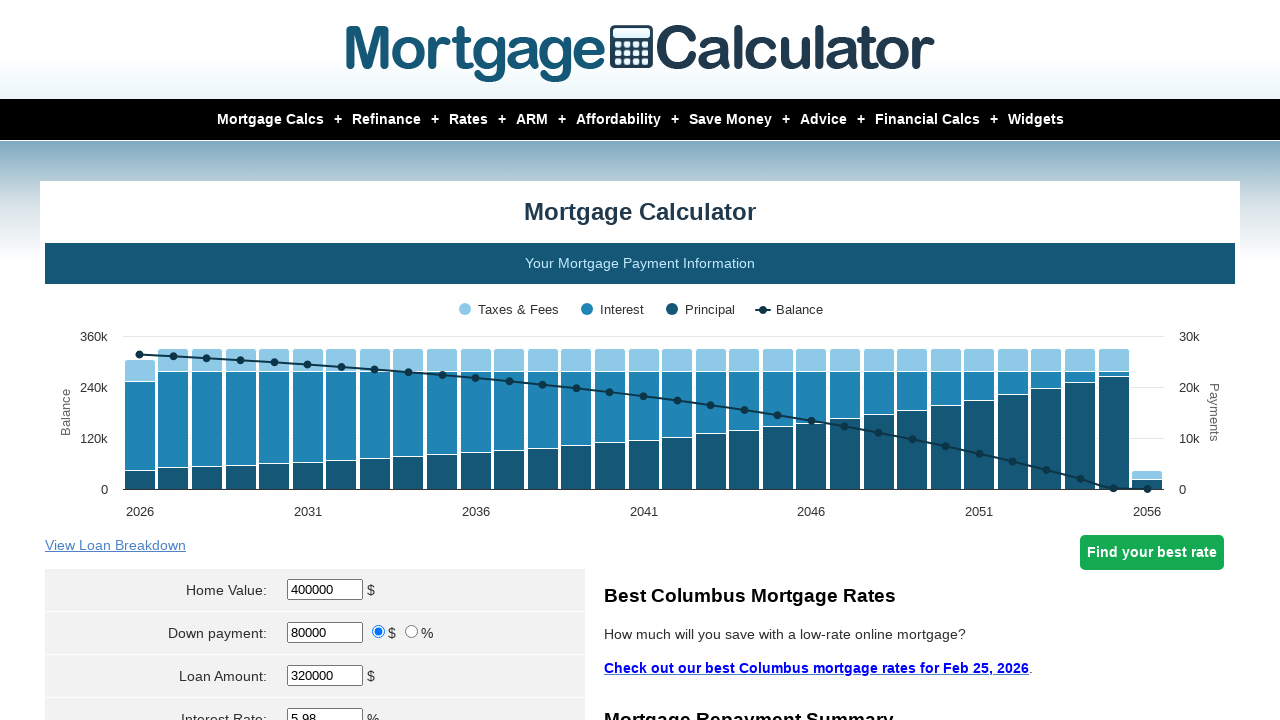

Clicked on home value field at (325, 590) on #homeval
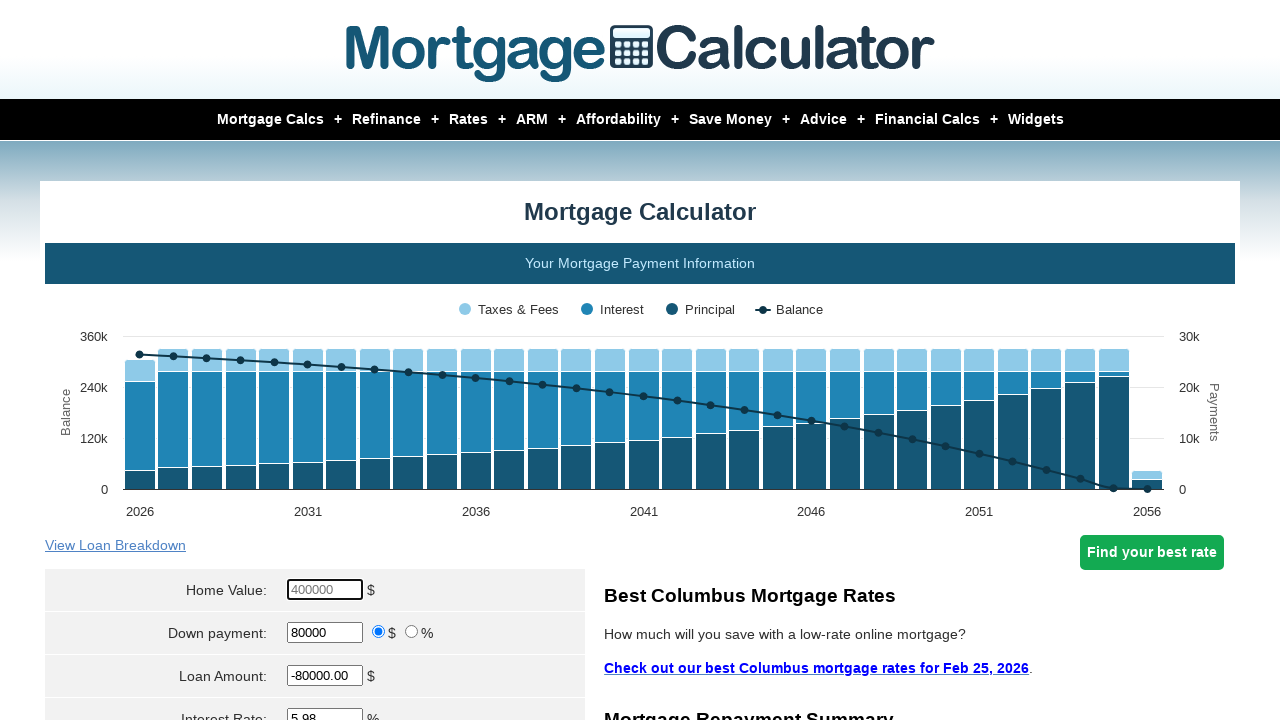

Cleared home value field on #homeval
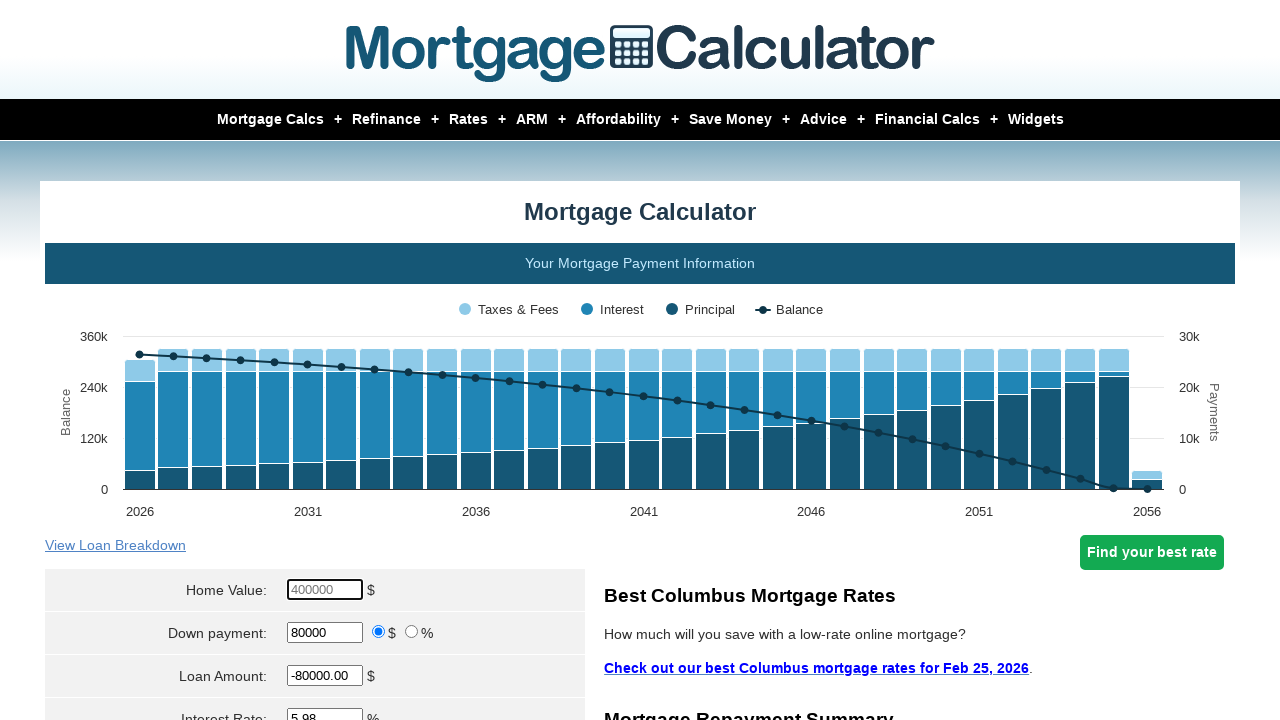

Entered home value of $450,000 on #homeval
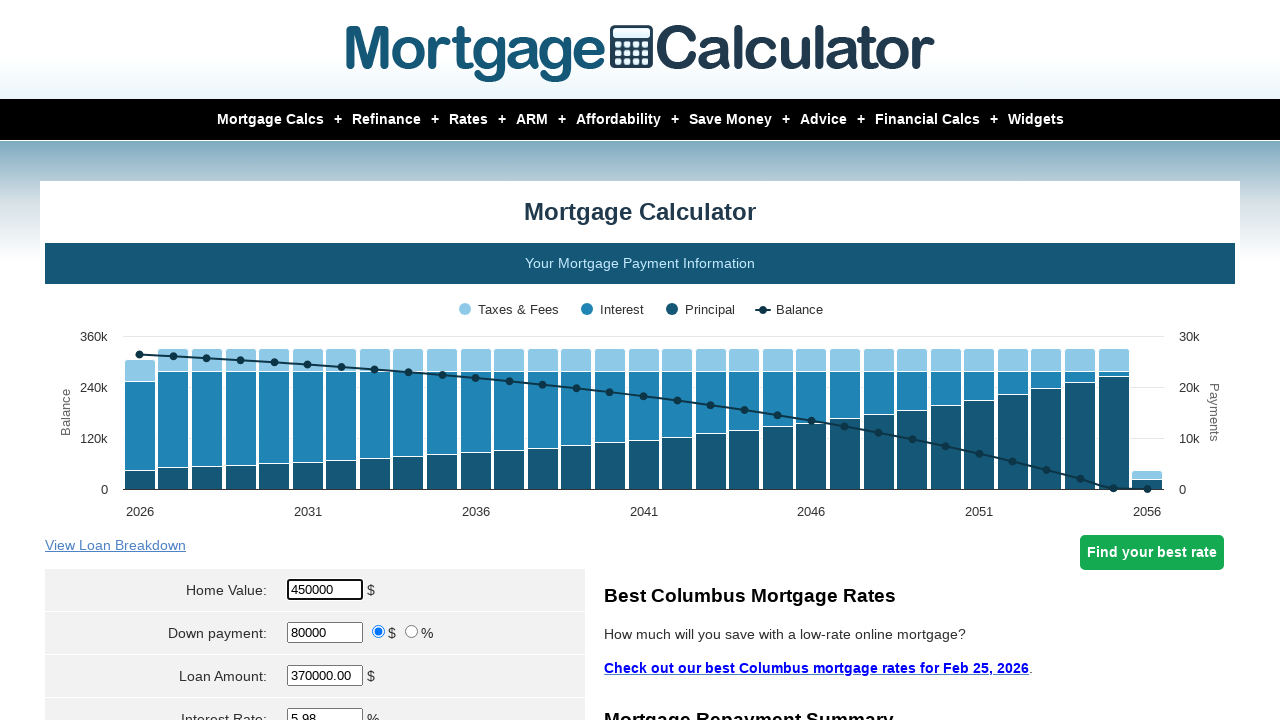

Selected percentage option for down payment at (412, 632) on input[value='percent']
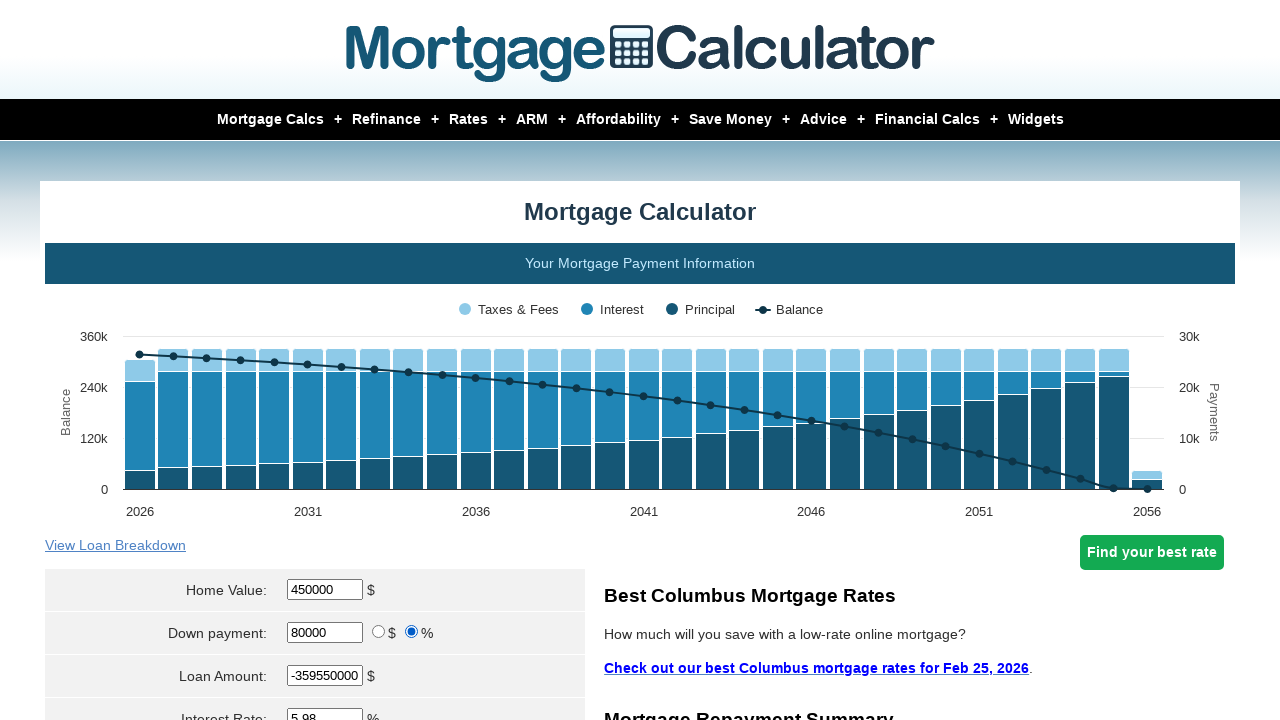

Clicked on down payment field at (325, 632) on #downpayment
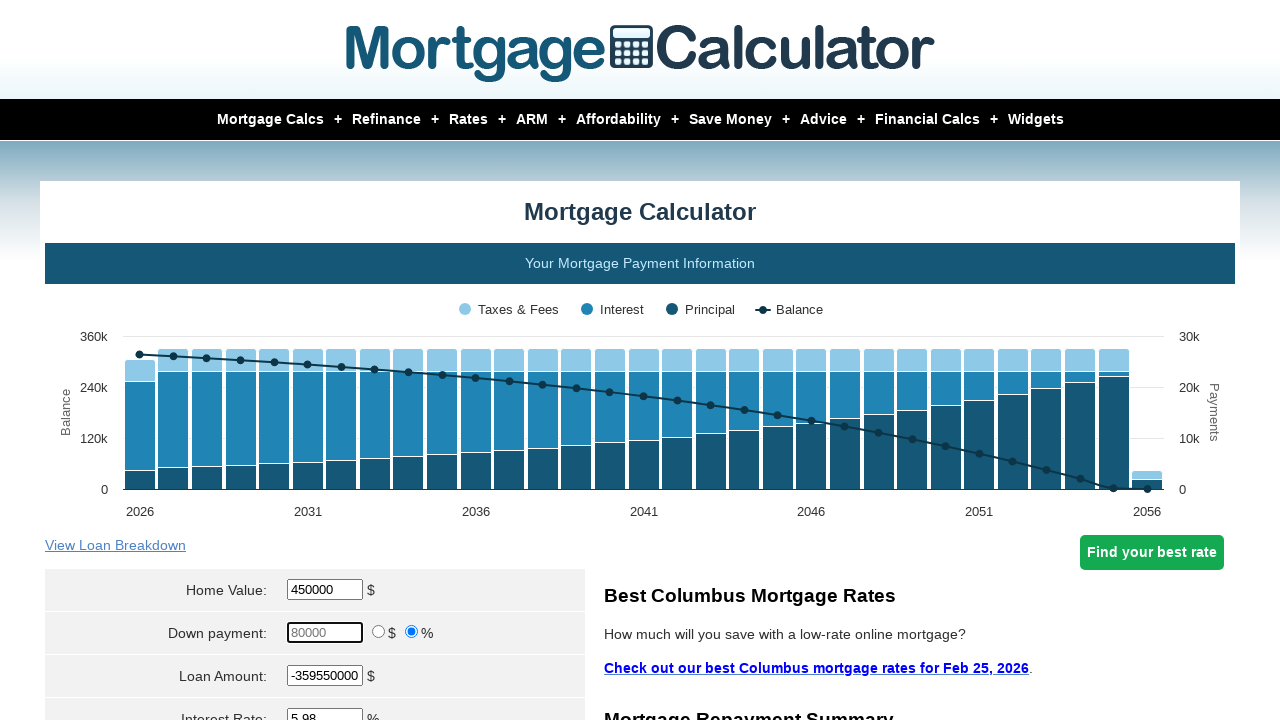

Cleared down payment field on #downpayment
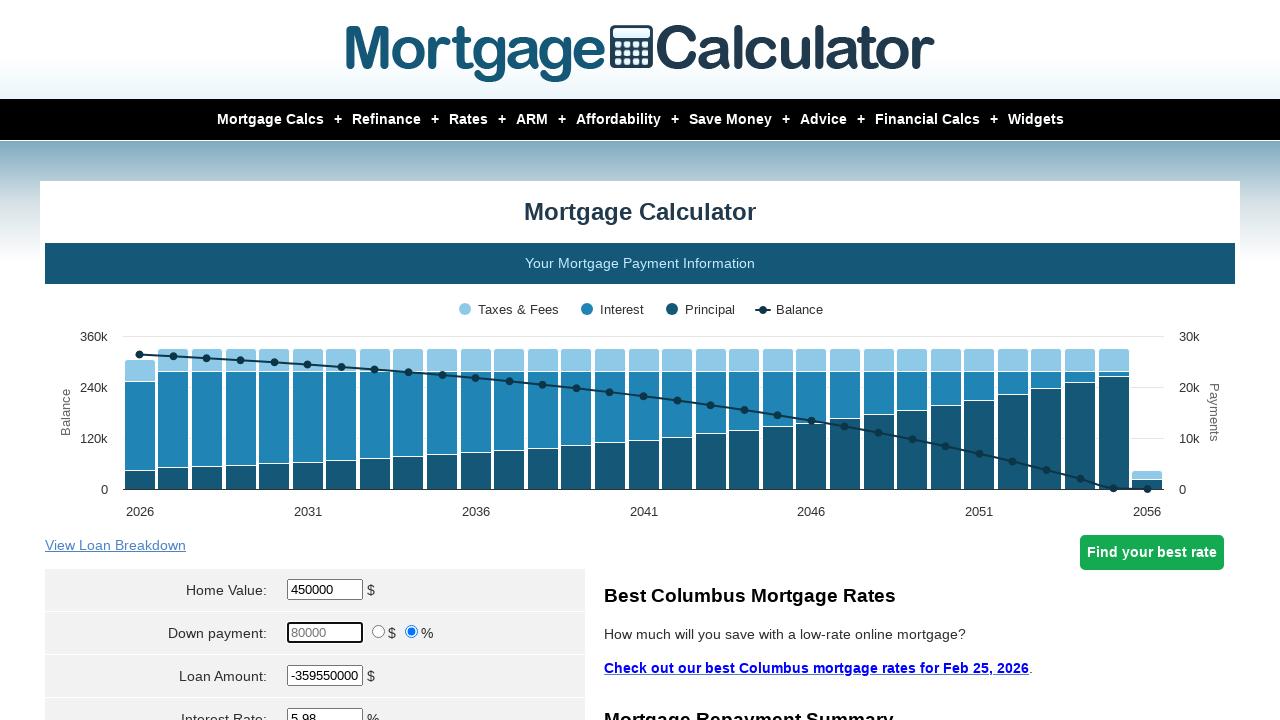

Entered down payment percentage of 5% on #downpayment
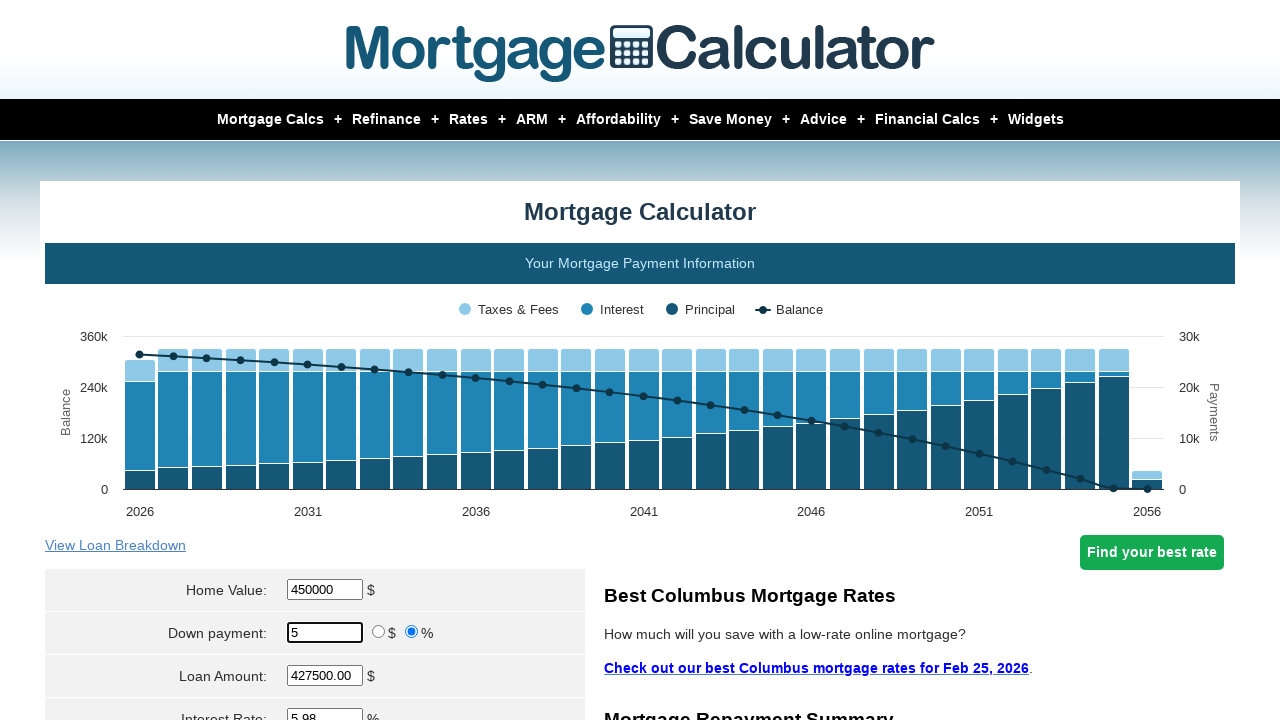

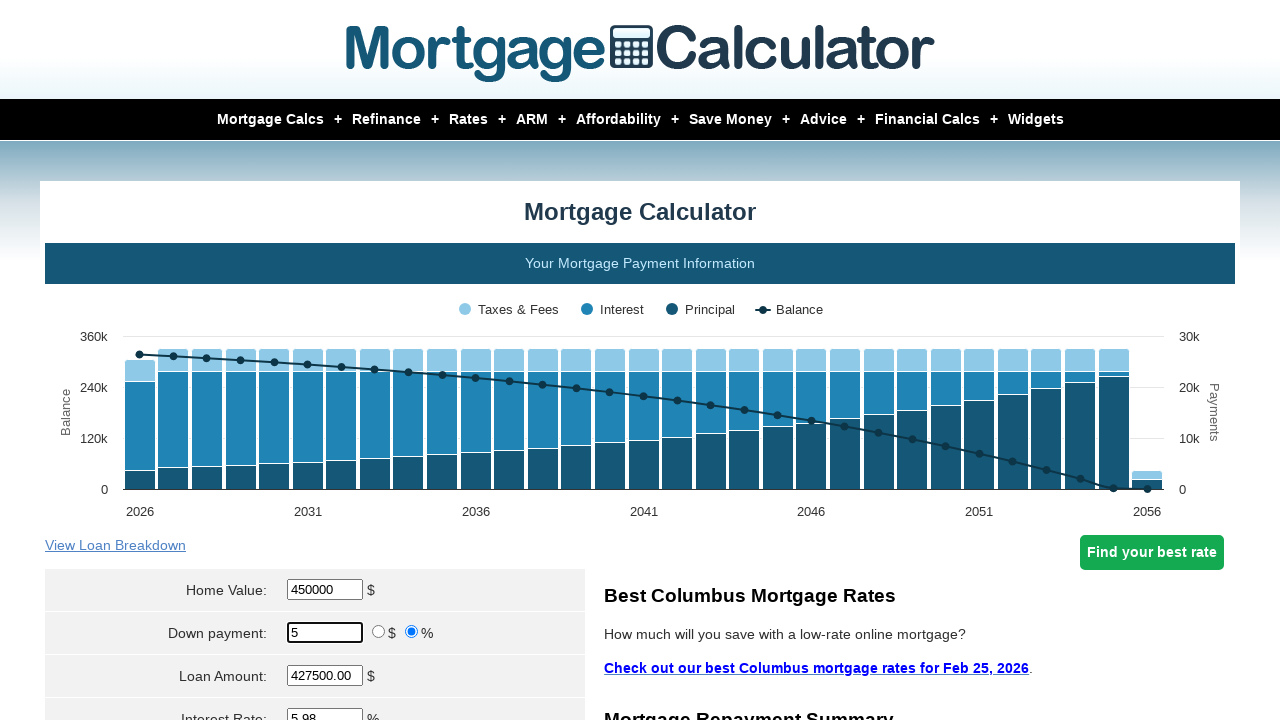